Navigates to Menu page, hovers through nested menus to verify sub-sub item names

Starting URL: https://demoqa.com/

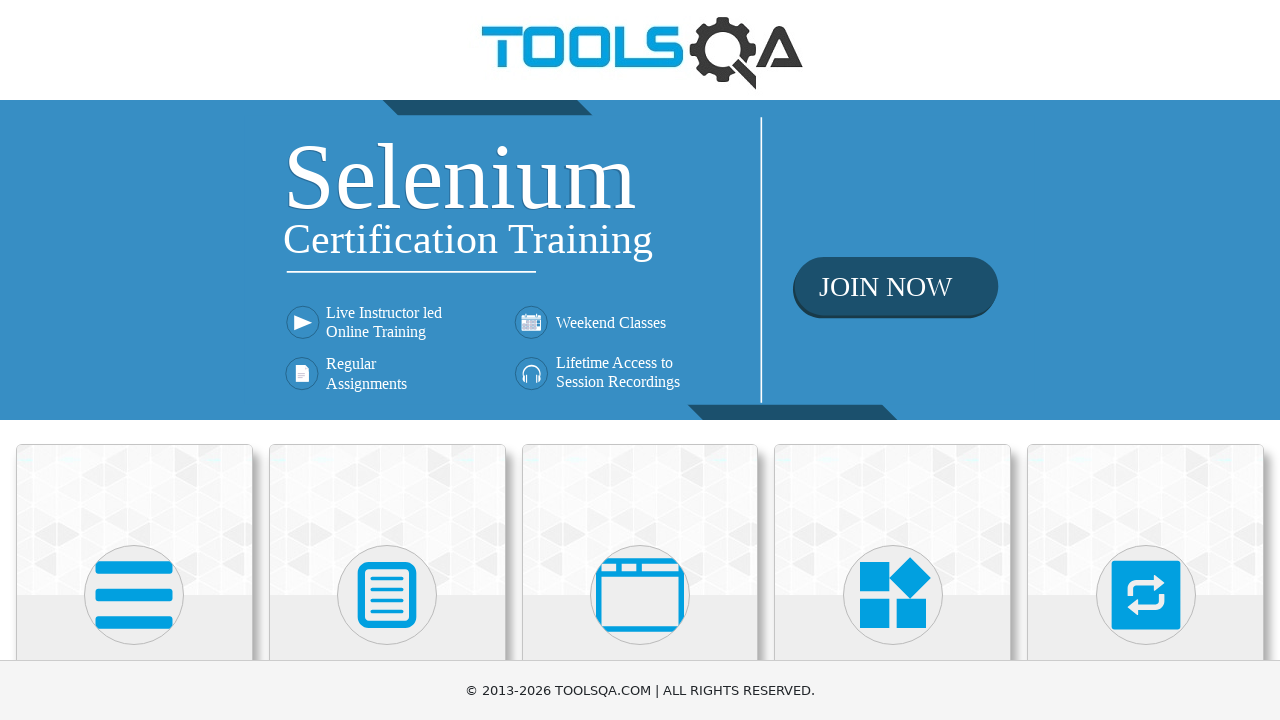

Clicked on Widgets card at (893, 520) on div.card:has-text('Widgets')
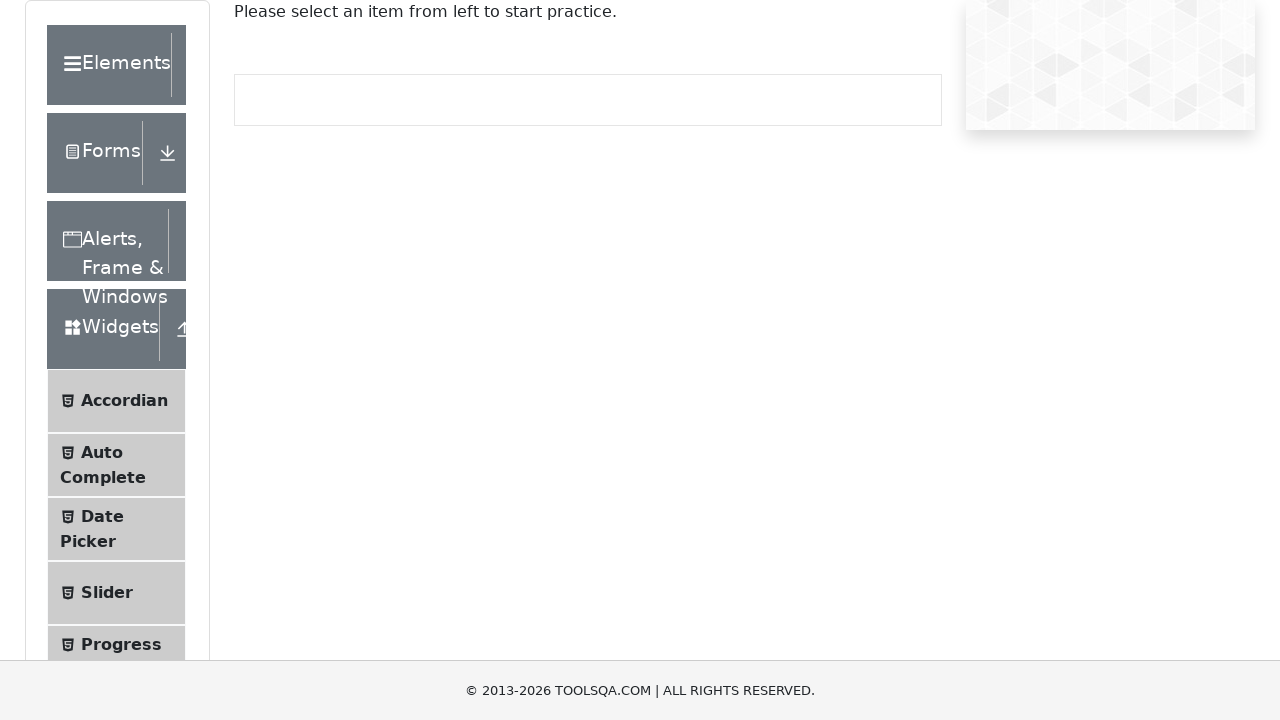

Scrolled down to see Menu link
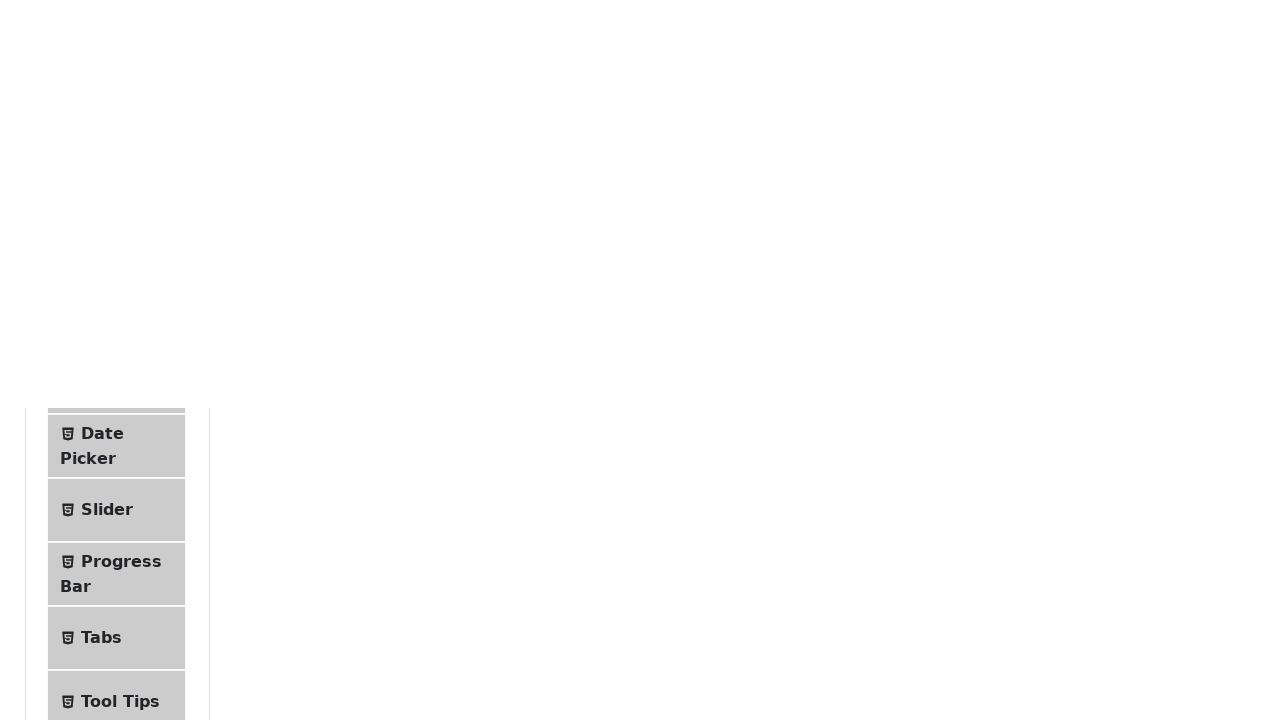

Clicked on Menu link at (105, 323) on text=Menu
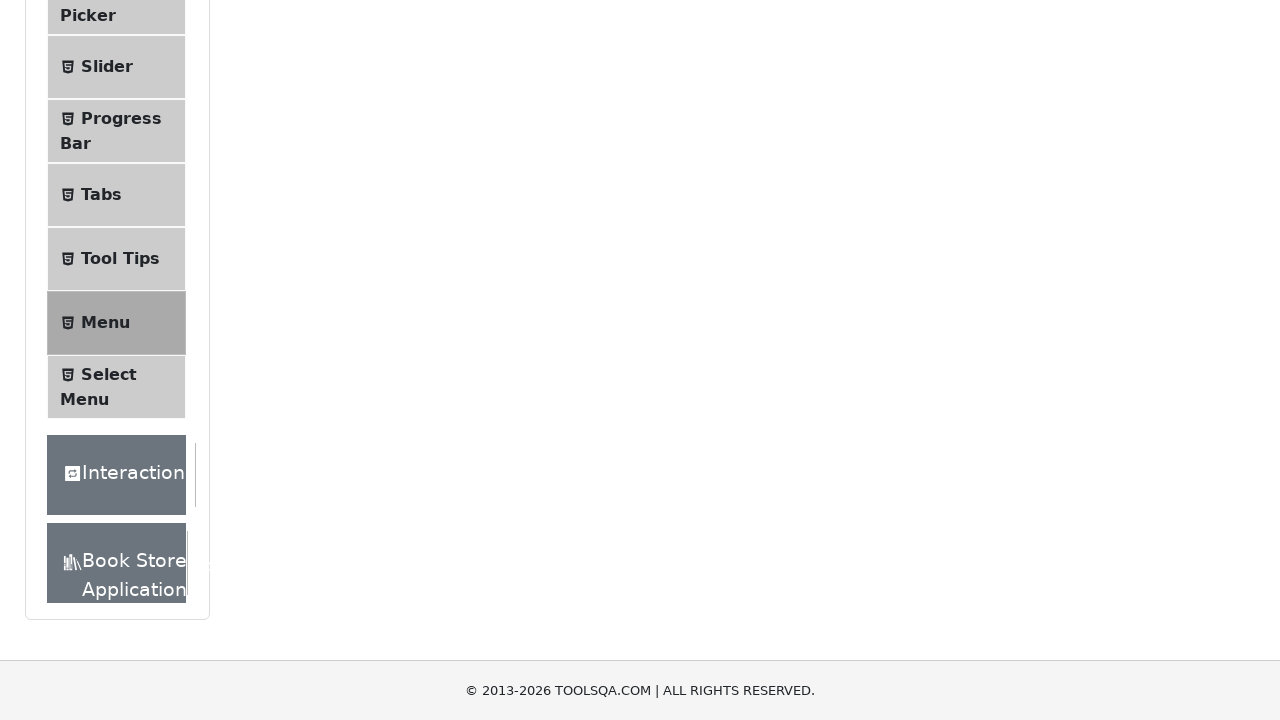

Hovered over Main Item 2 to reveal submenu at (534, 240) on a:has-text('Main Item 2')
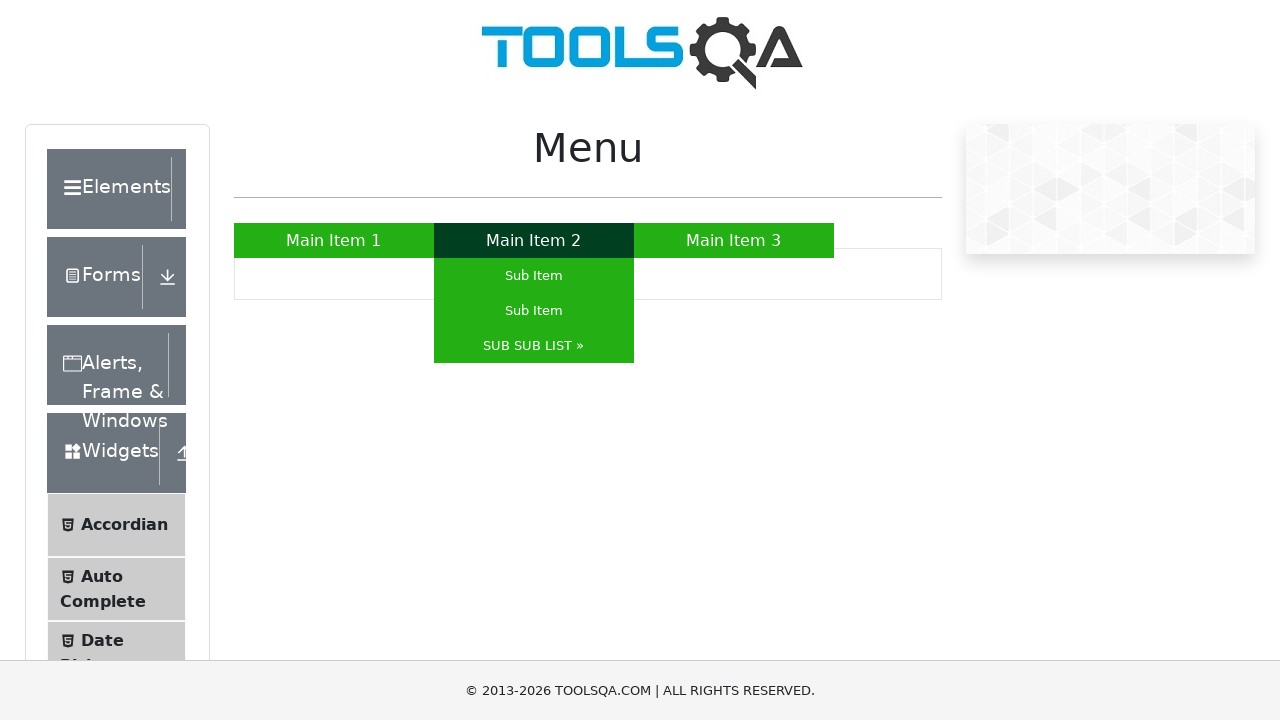

Hovered over SUB SUB LIST to reveal nested submenu at (534, 346) on a:has-text('SUB SUB LIST »')
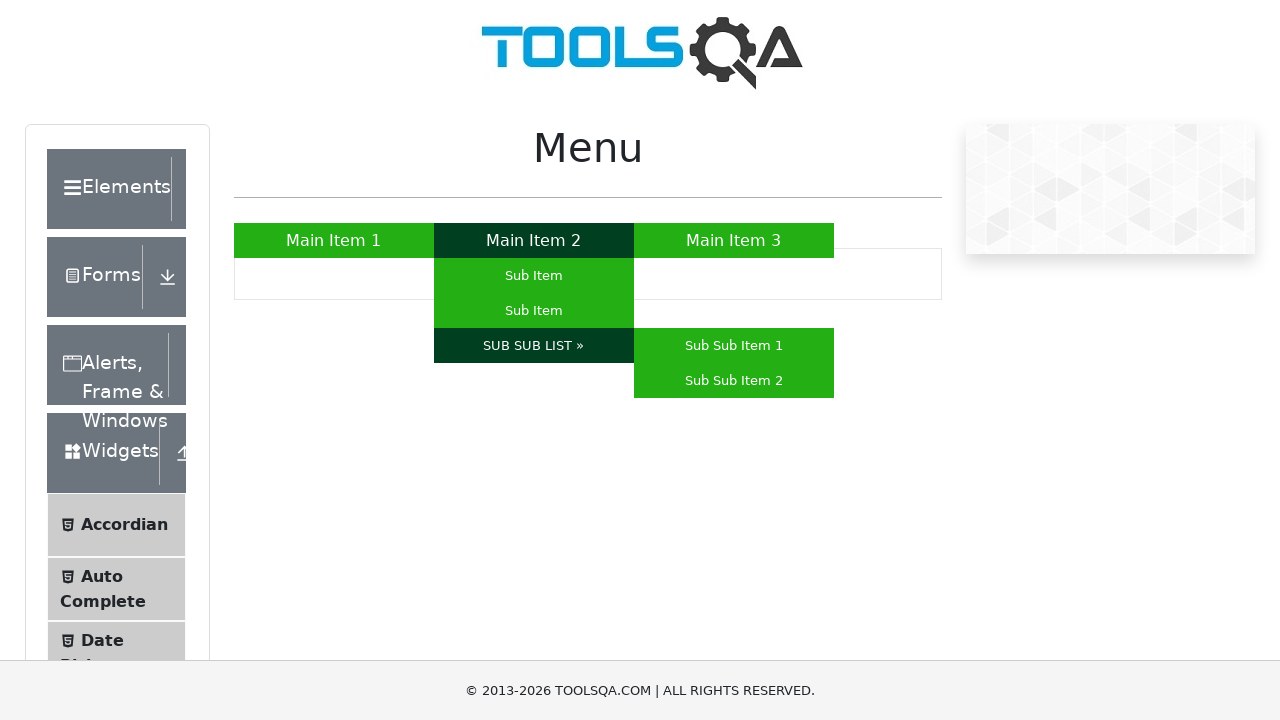

Verified Sub Sub Item 1 is visible
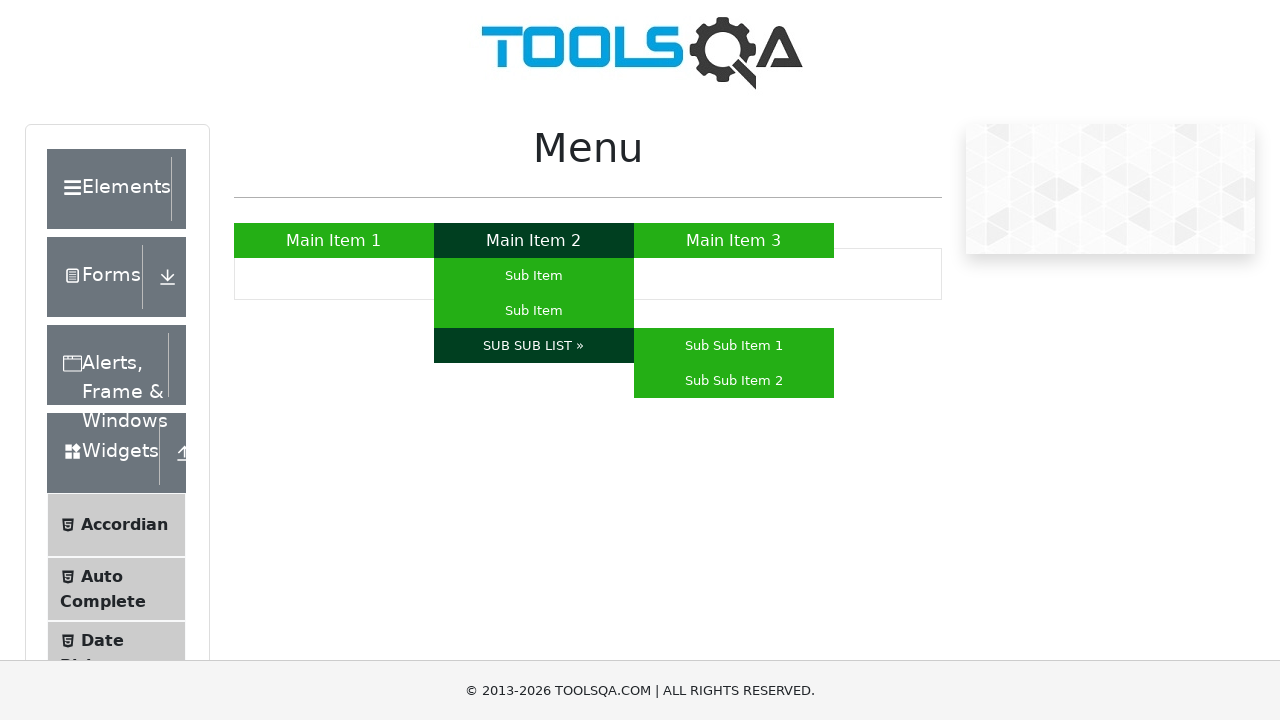

Verified Sub Sub Item 2 is visible
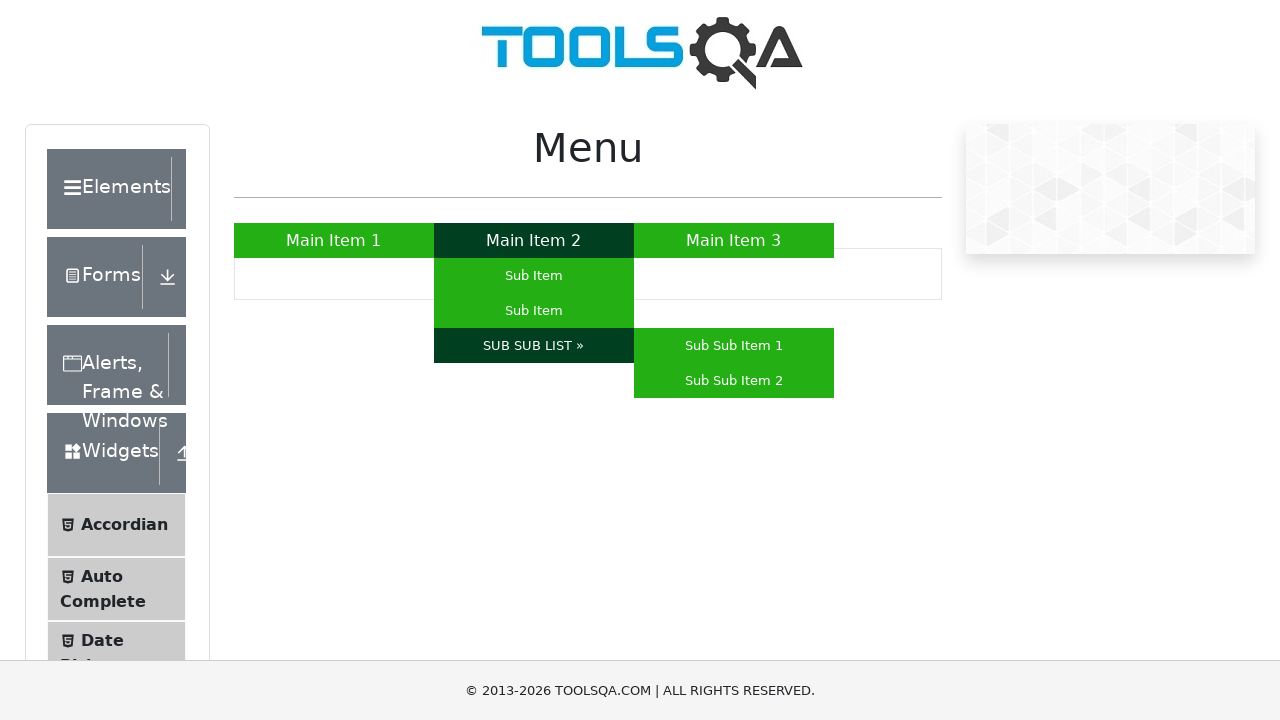

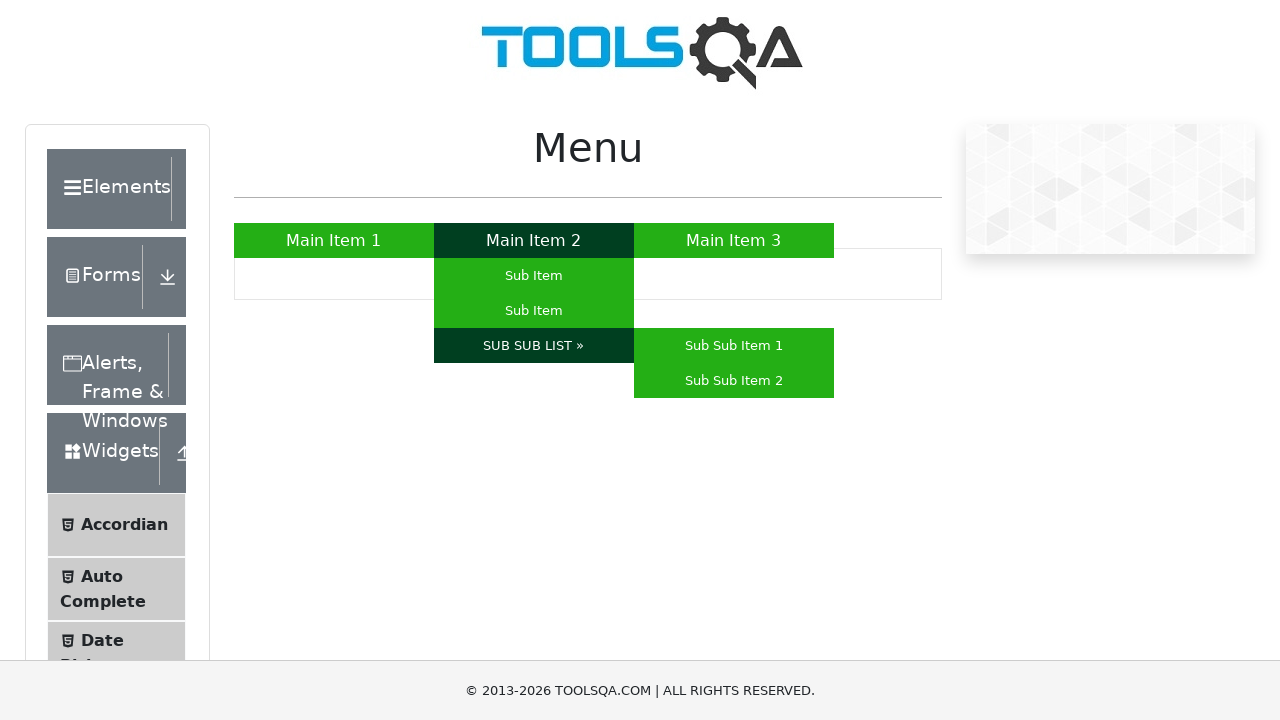